Tests checkbox interaction by verifying and toggling checkbox state

Starting URL: https://the-internet.herokuapp.com/checkboxes

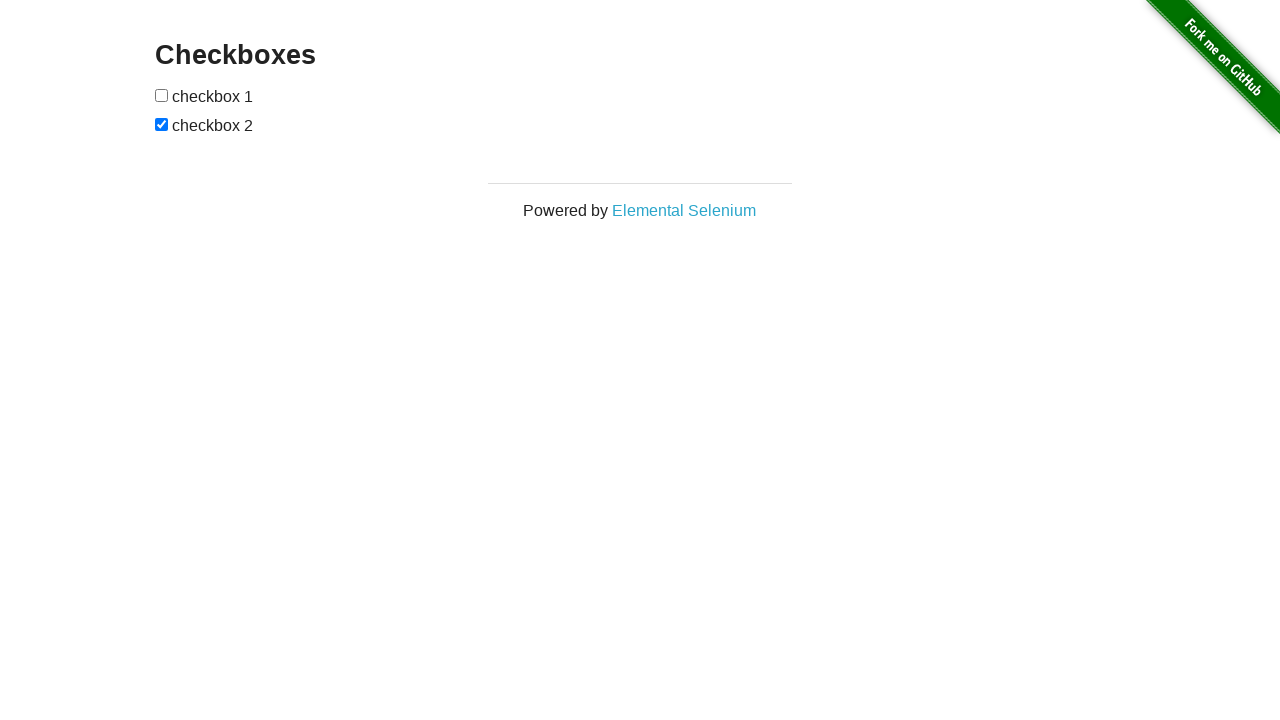

Navigated to checkbox test page
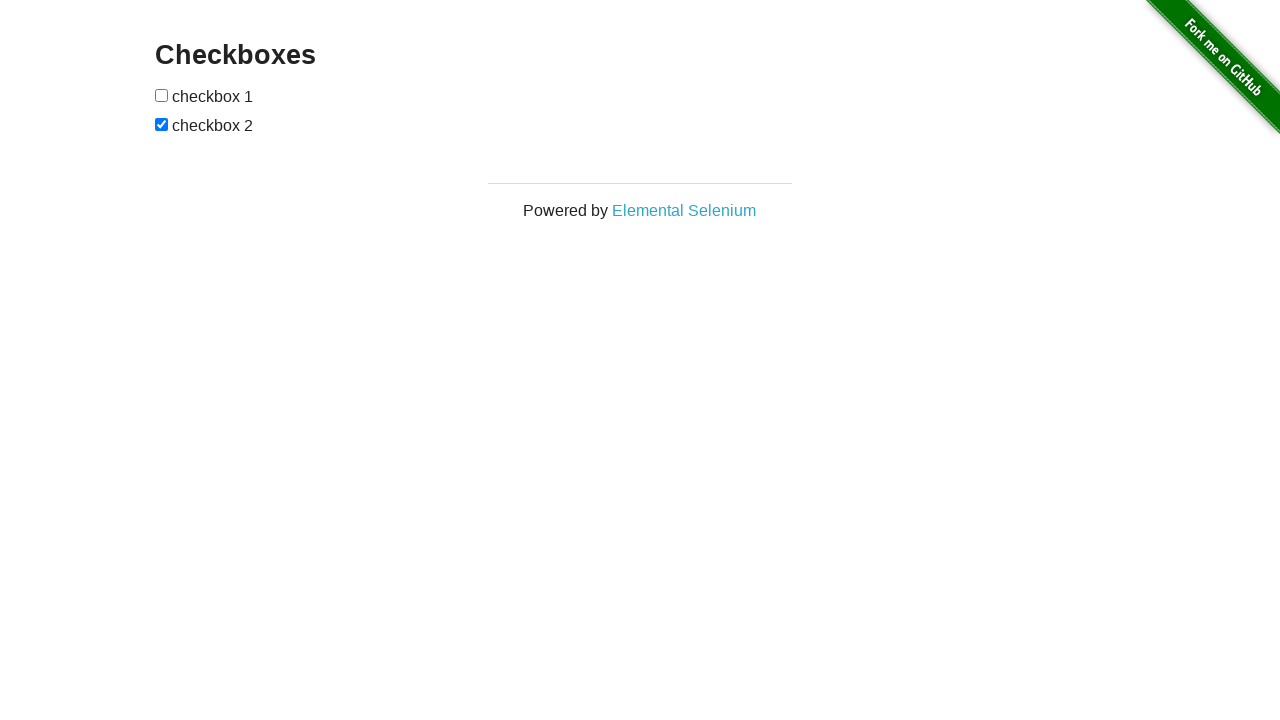

Clicked first checkbox to toggle its state at (162, 95) on input[type='checkbox']:first-of-type
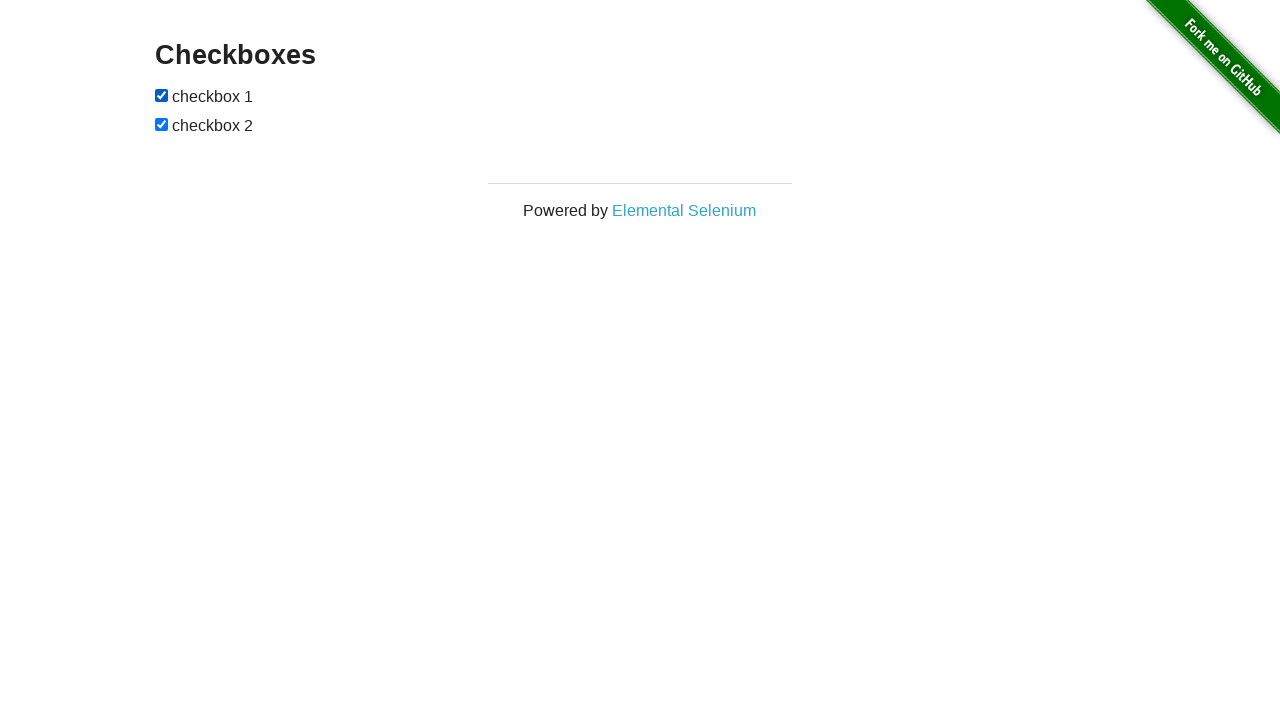

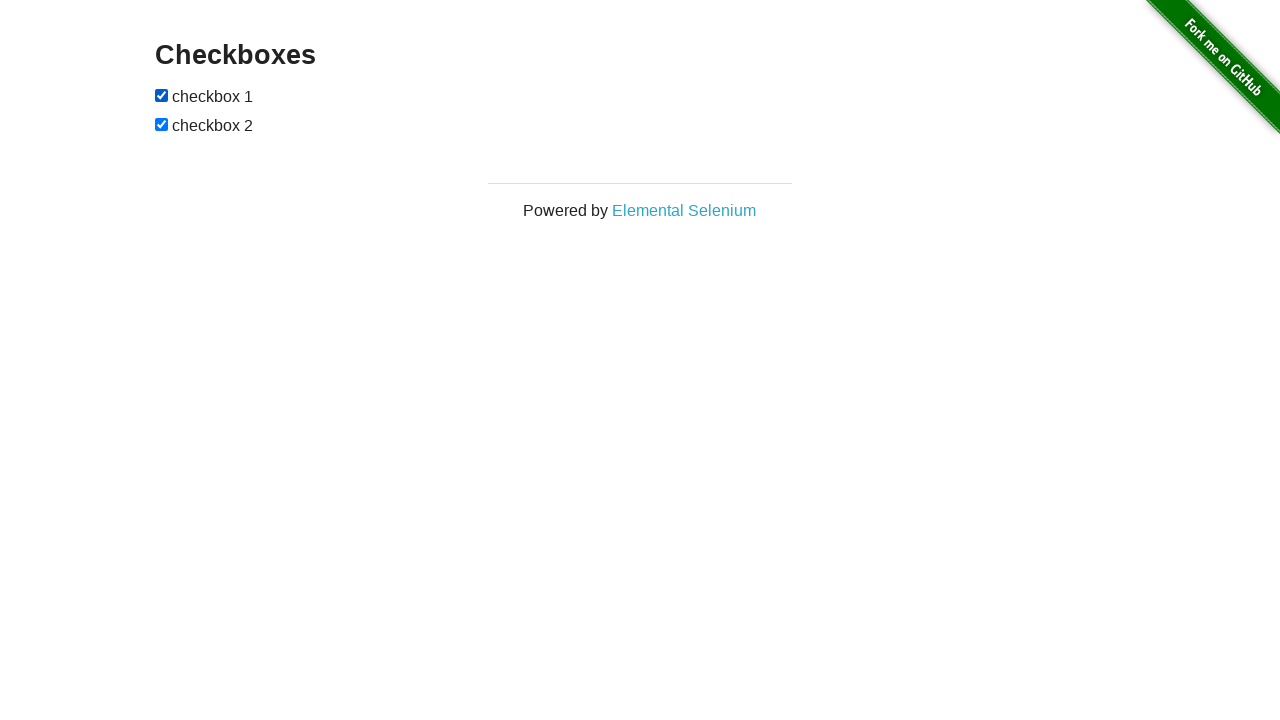